Tests the unit converter by entering a value in pounds and clicking convert to verify the kilogram result

Starting URL: https://www.unitconverters.net/weight-and-mass/lbs-to-kg.htm

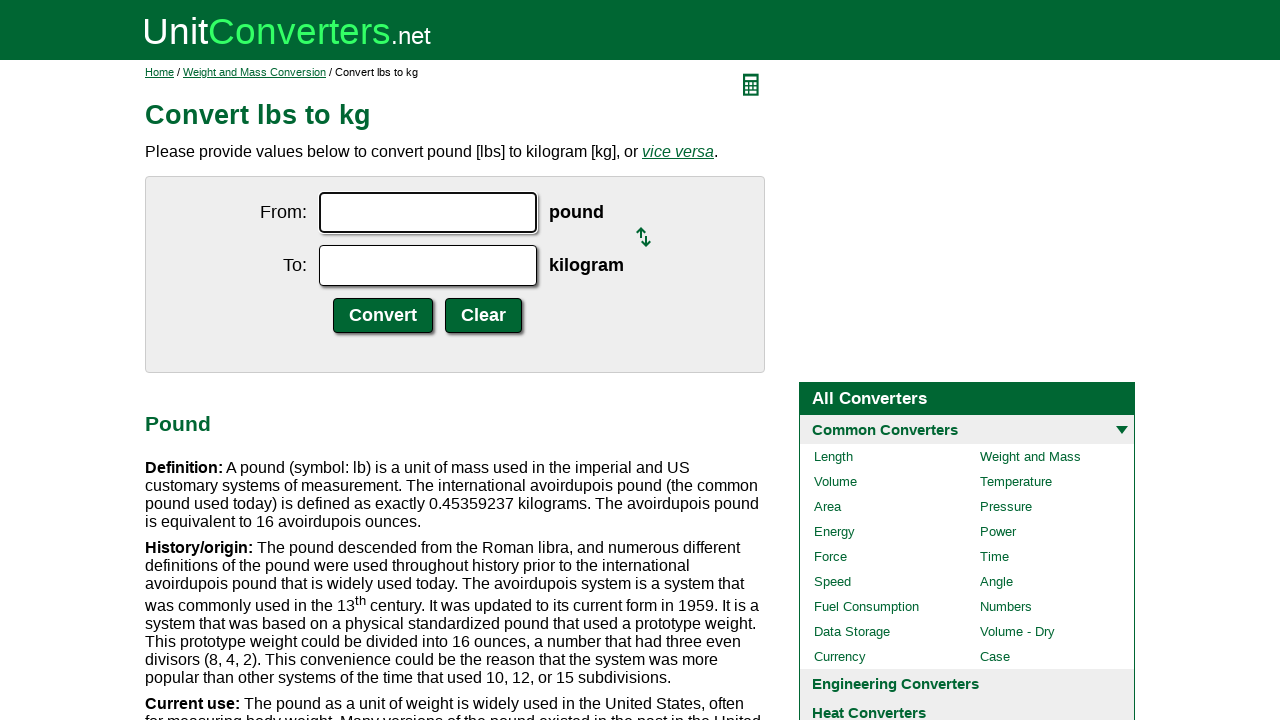

Entered '1' in the pounds input field on input#ucfrom.ucdcinput
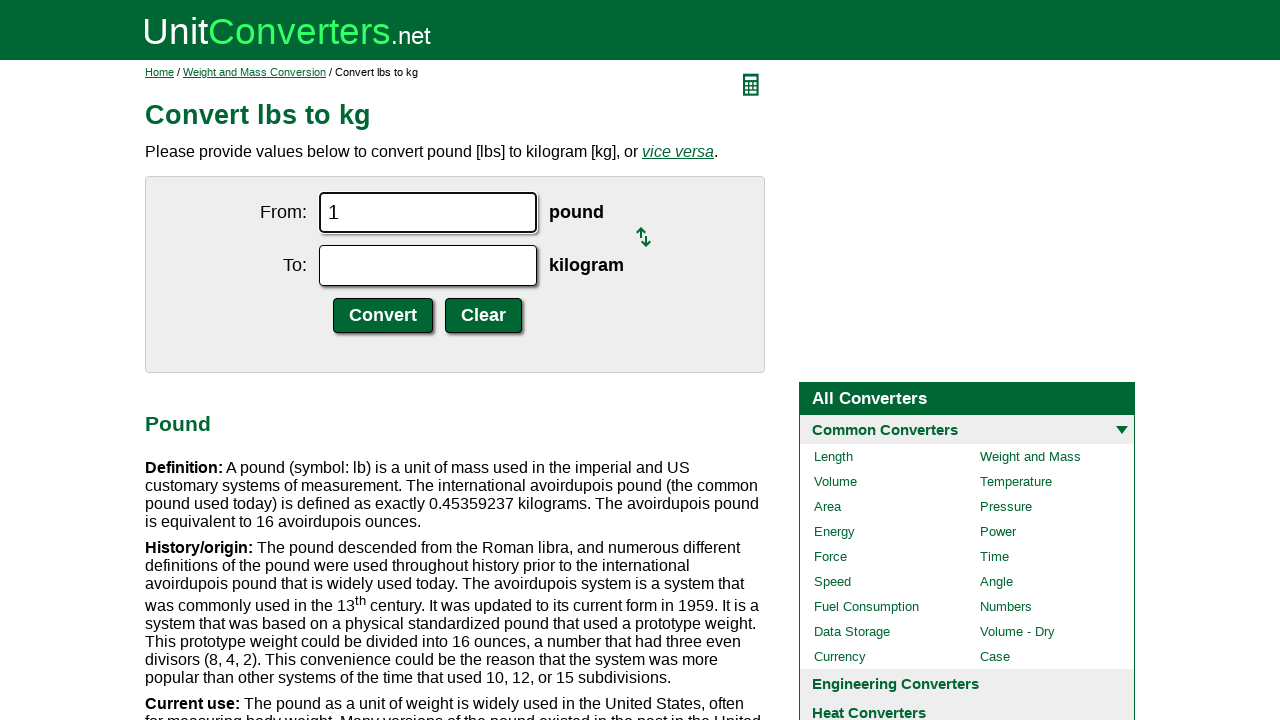

Clicked the convert button at (383, 316) on input.ucdcsubmit
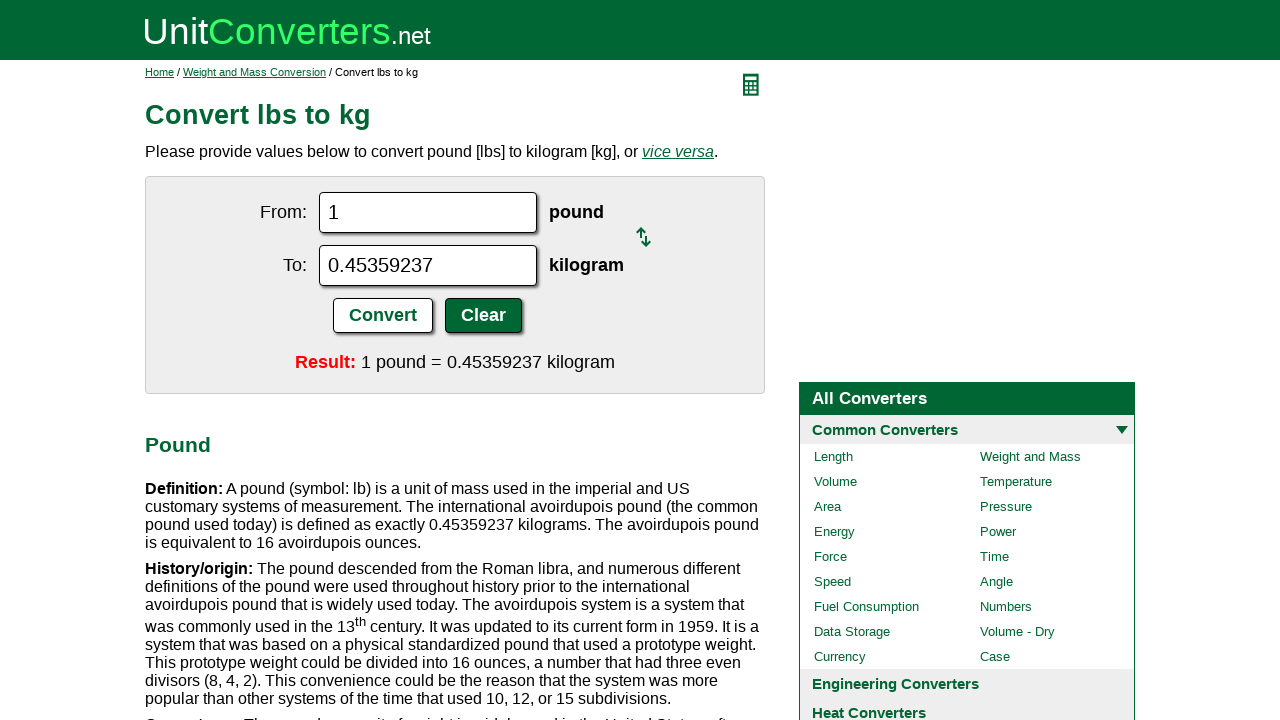

Kilogram result appeared on the page
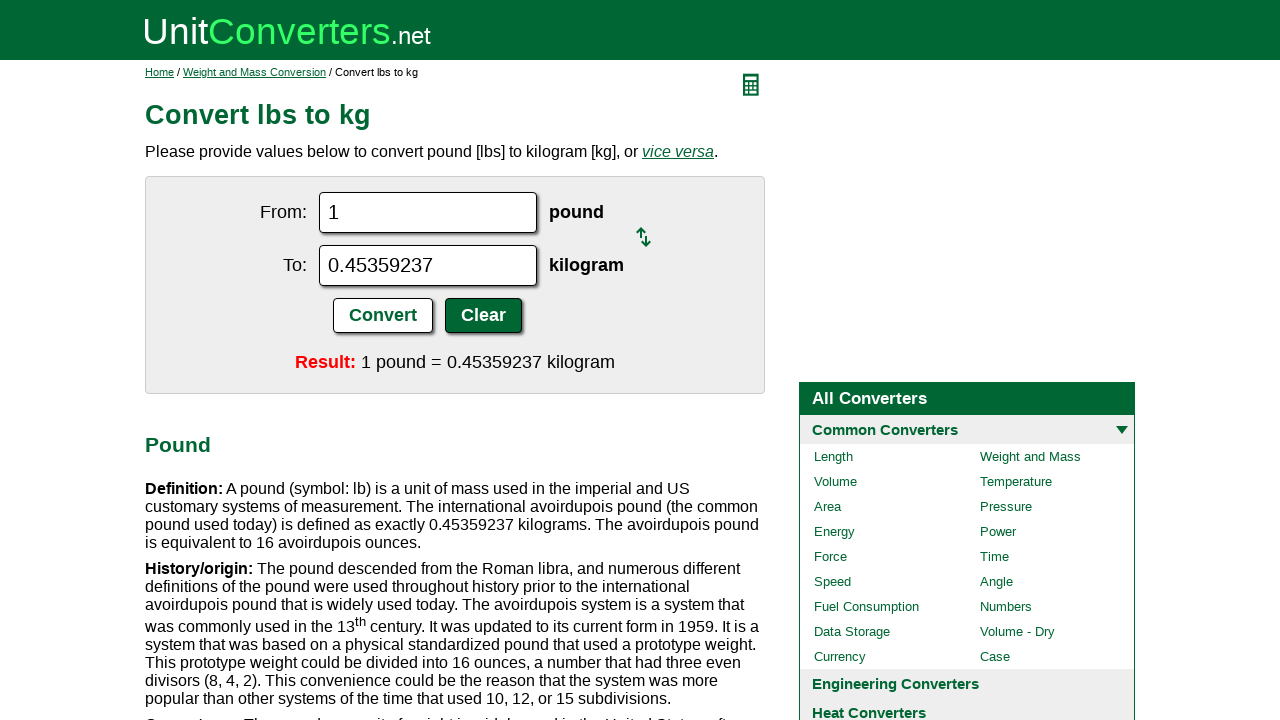

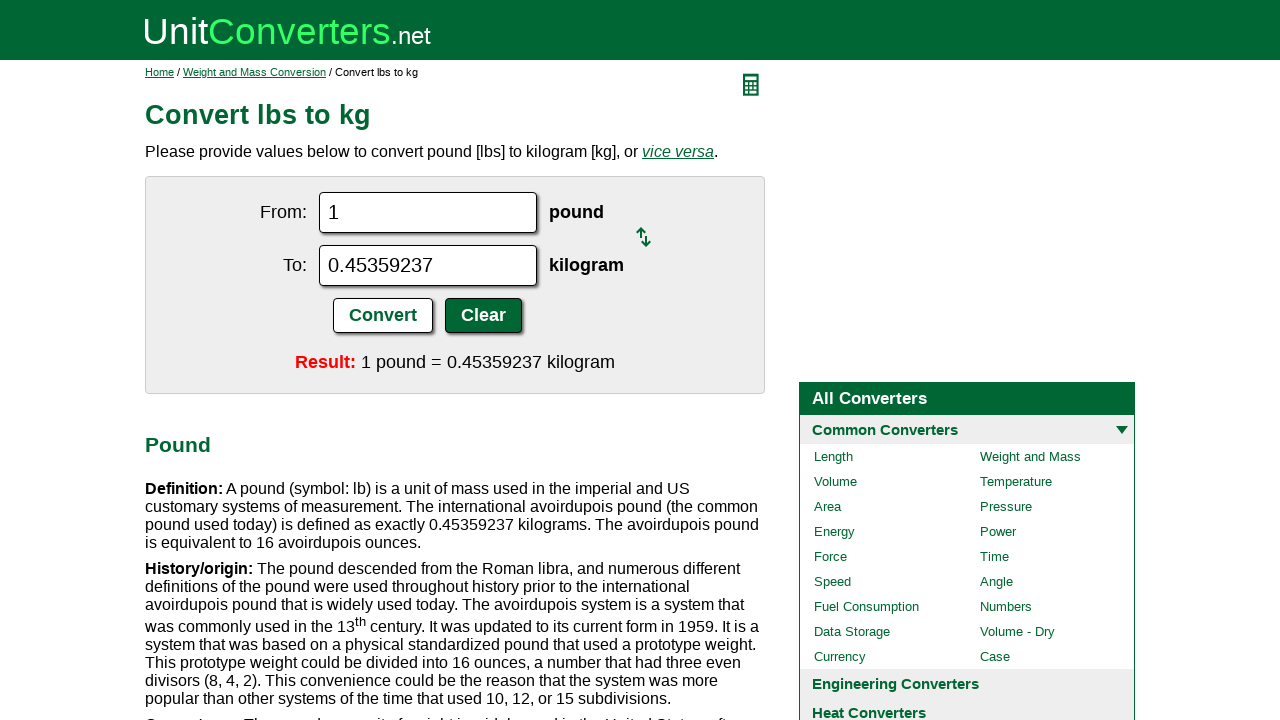